Tests confirmation alert by clicking a button to trigger the confirmation dialog, verifying the alert text, and accepting it

Starting URL: https://training-support.net/webelements/alerts

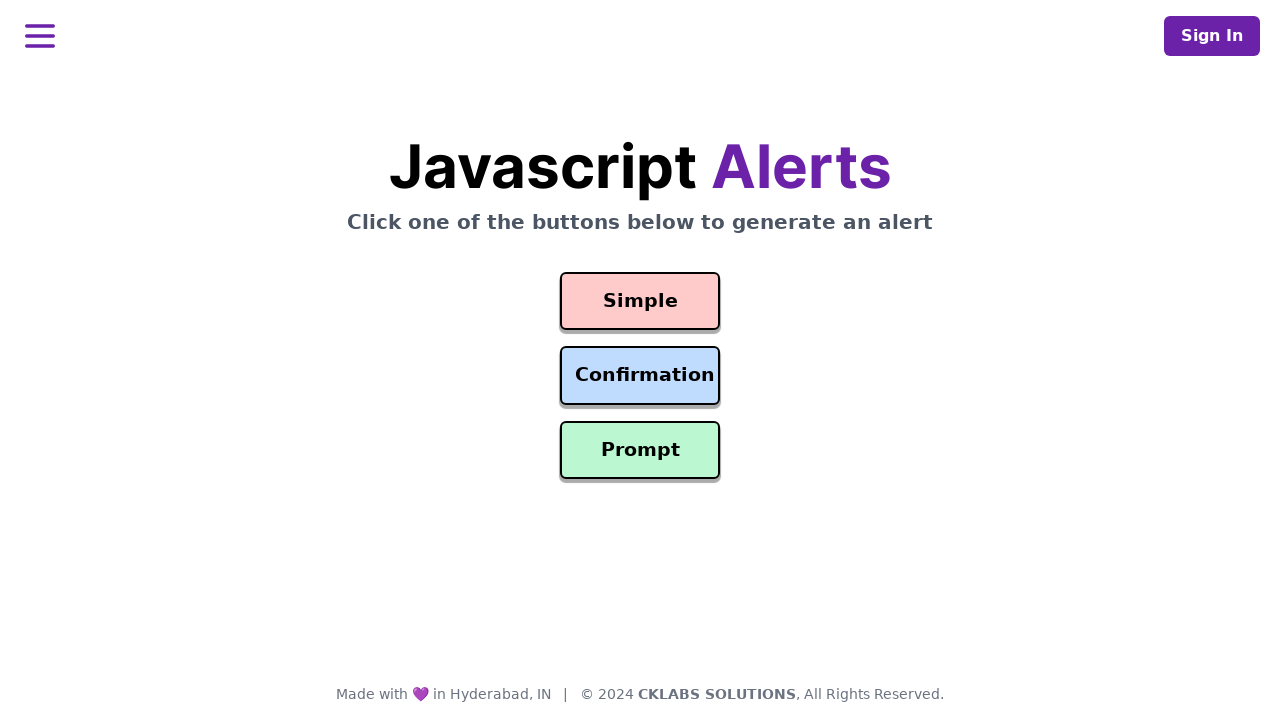

Set up dialog handler to accept confirmation alerts
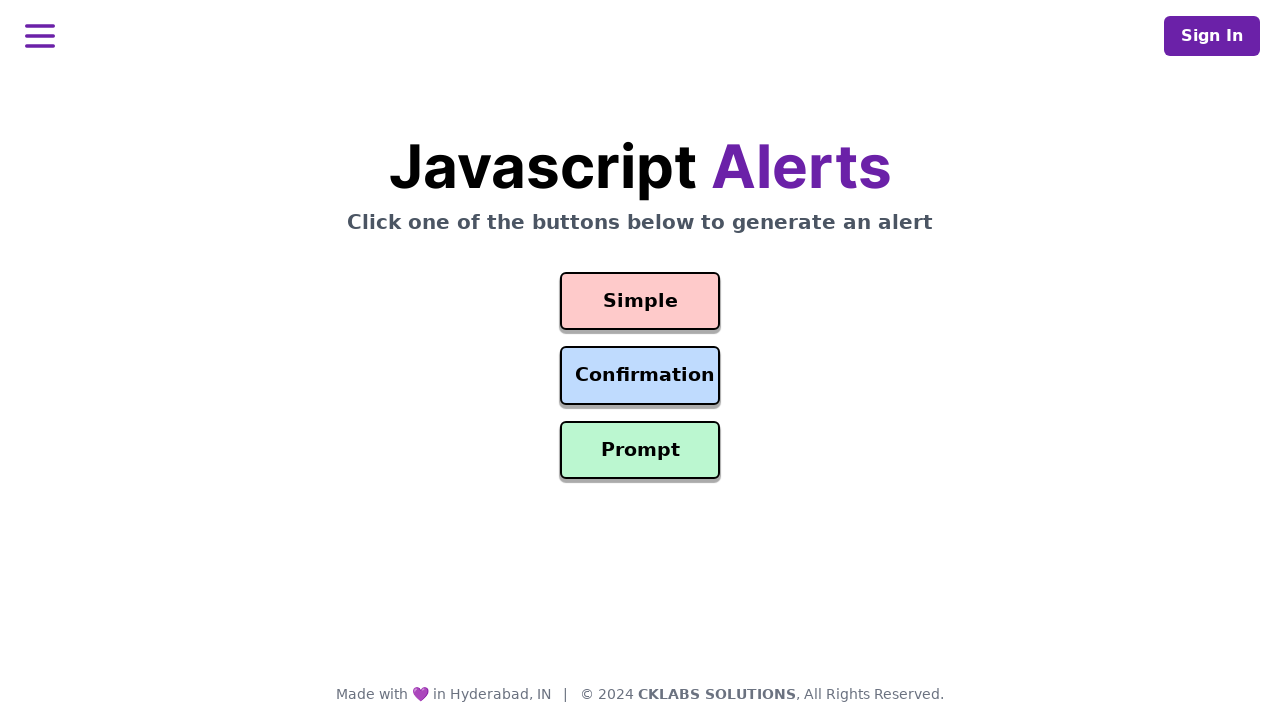

Clicked confirmation button to trigger alert dialog at (640, 376) on #confirmation
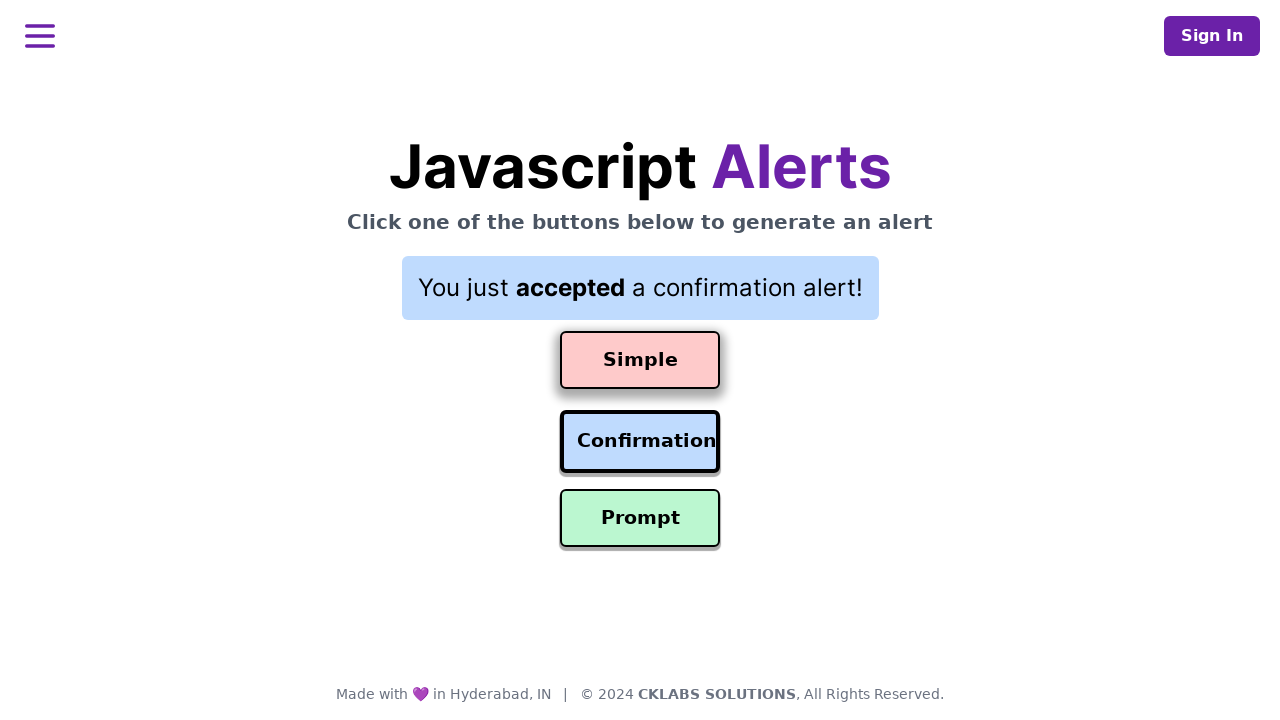

Waited for confirmation alert to be processed
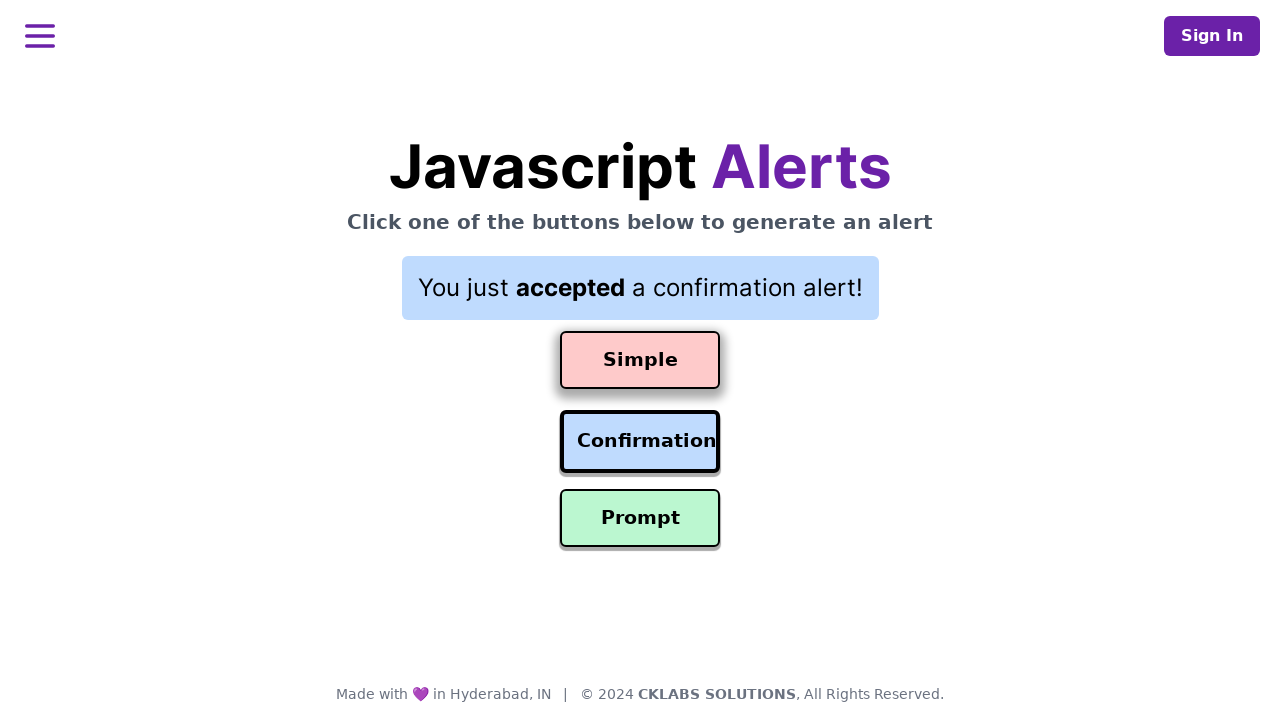

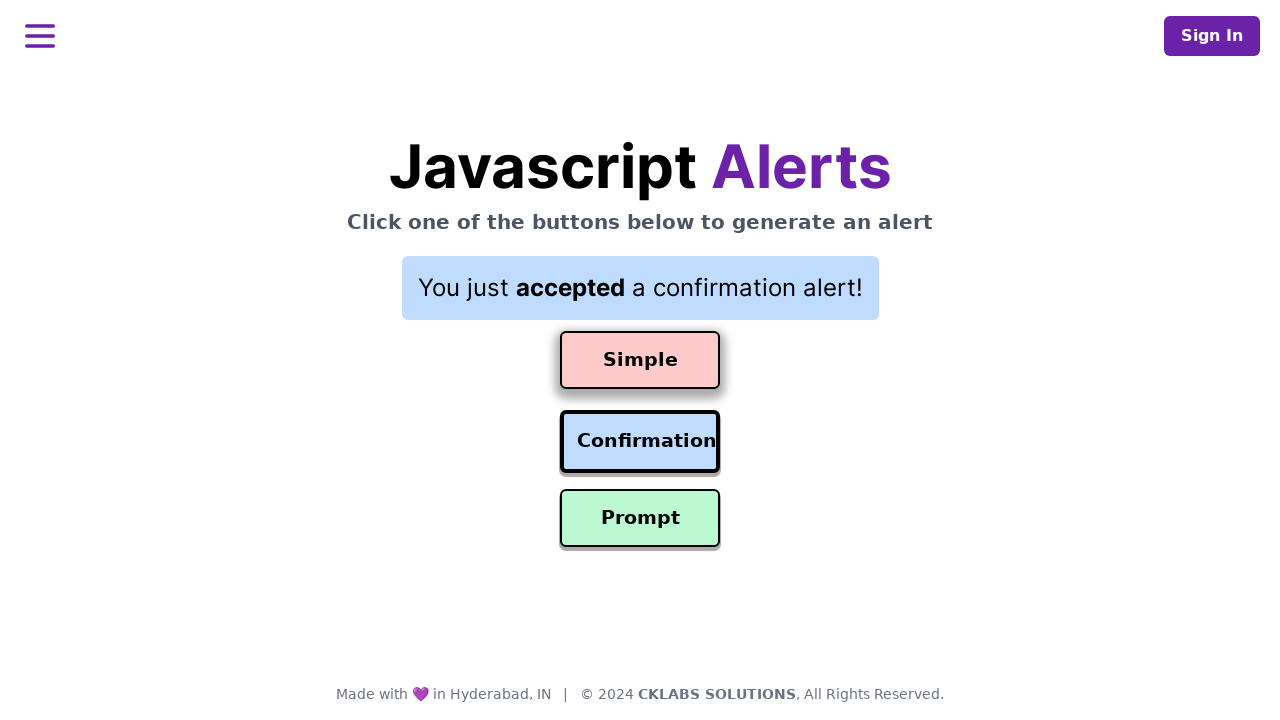